Tests API mocking functionality by intercepting an API request, modifying the response, and verifying the modified data appears on the page

Starting URL: https://demo.playwright.dev/api-mocking

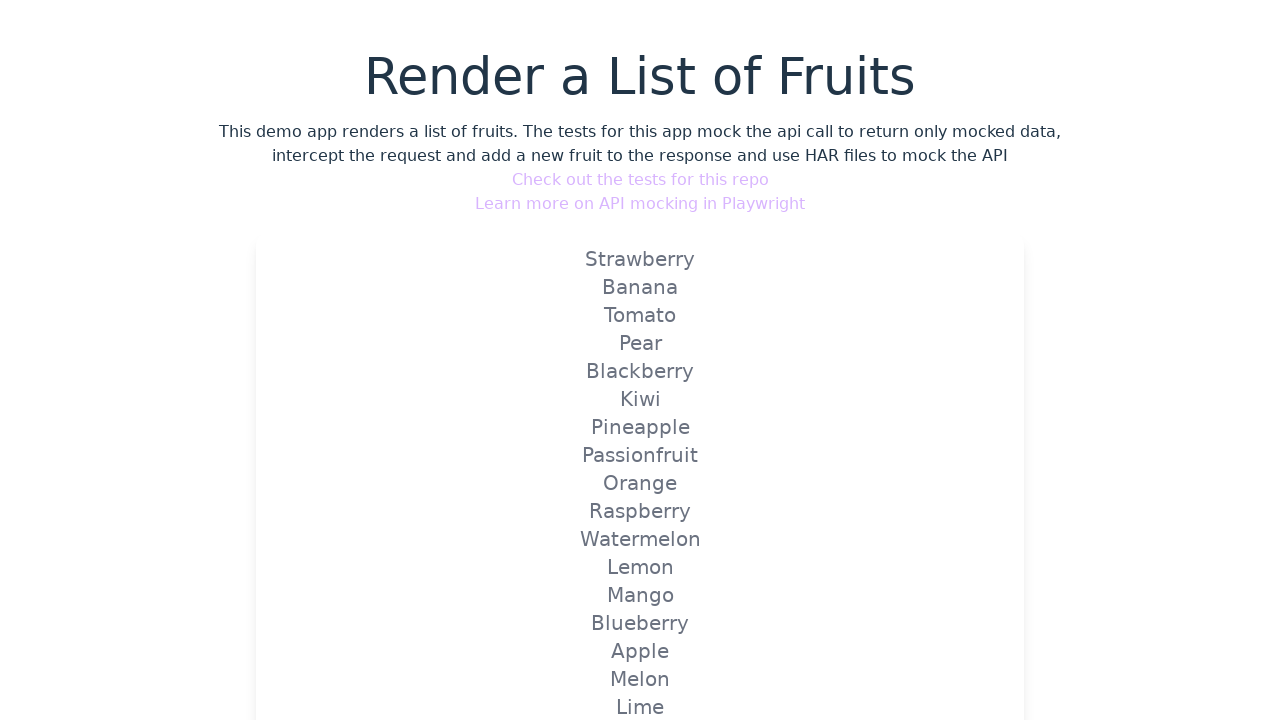

Set up route handler to intercept and mock API response
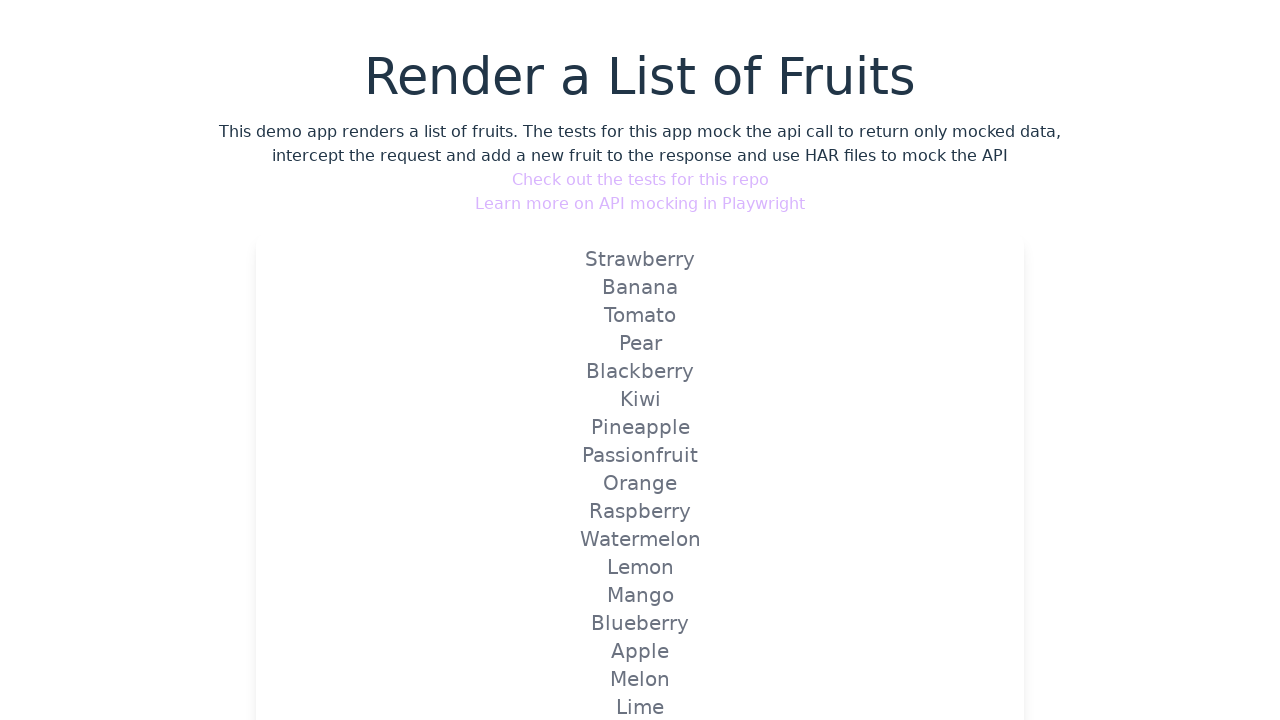

Reloaded page to trigger mocked API route
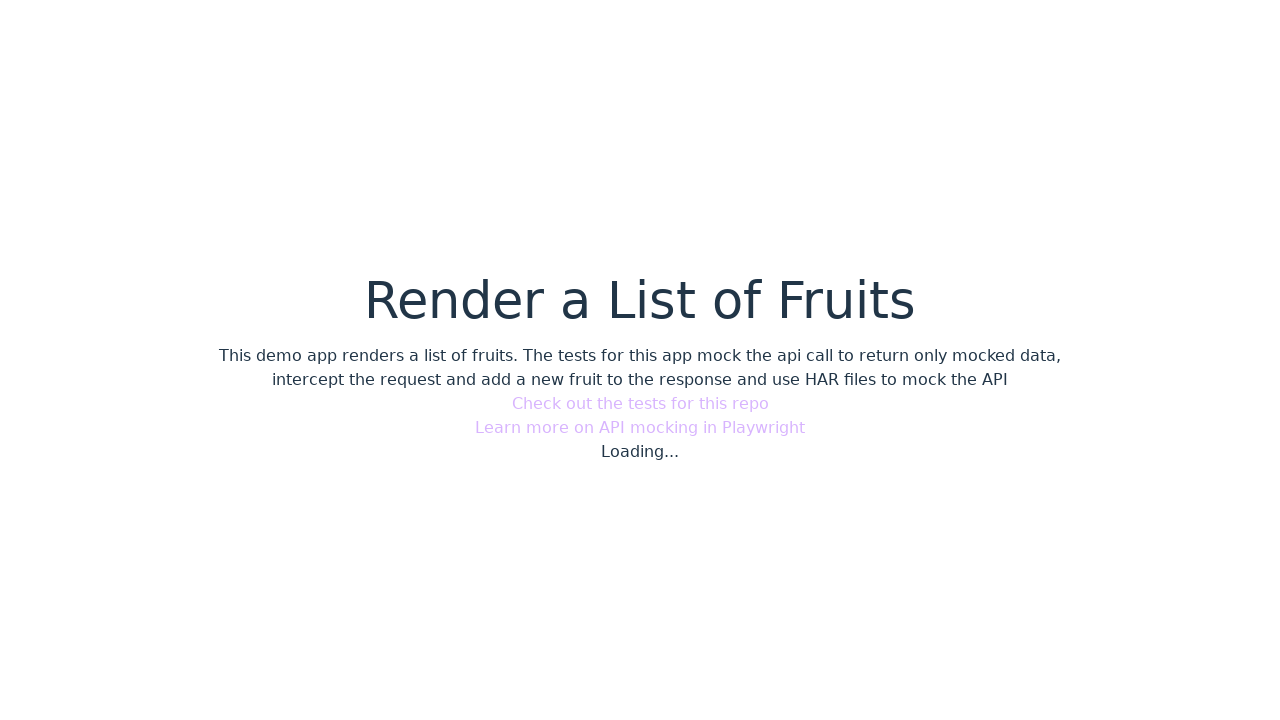

Verified mocked fruit 'Playwright' is visible on the page
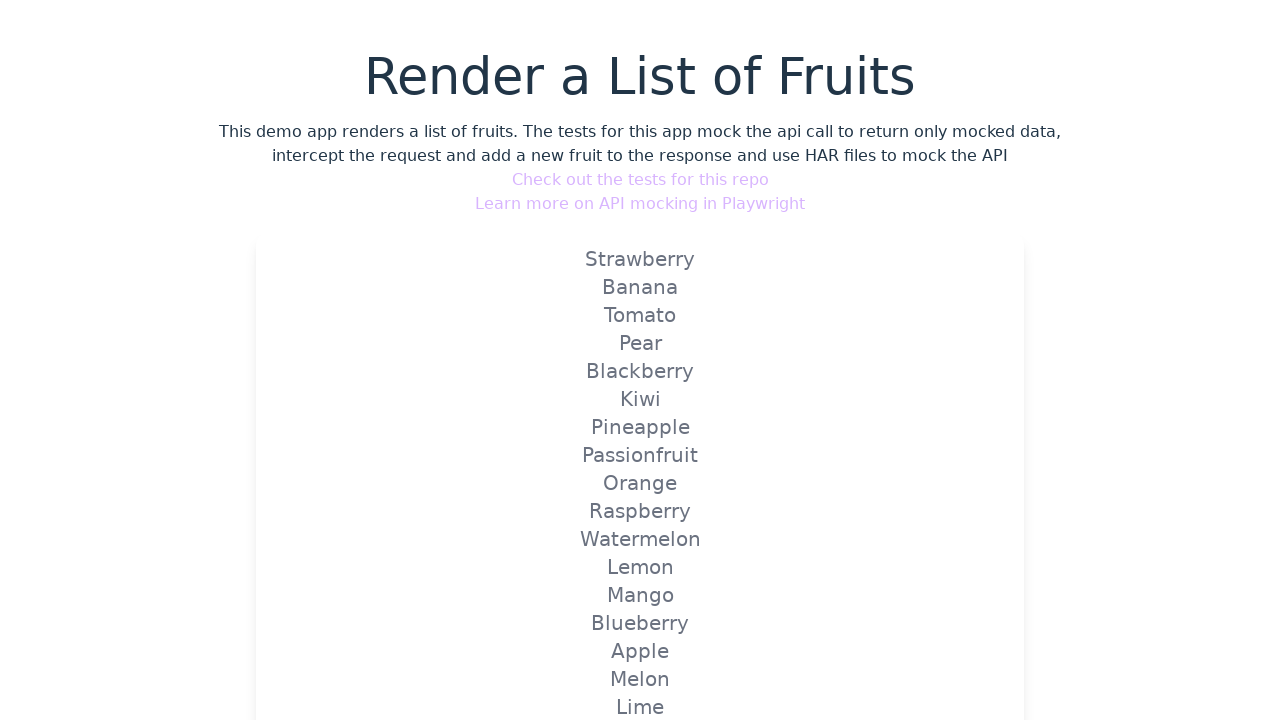

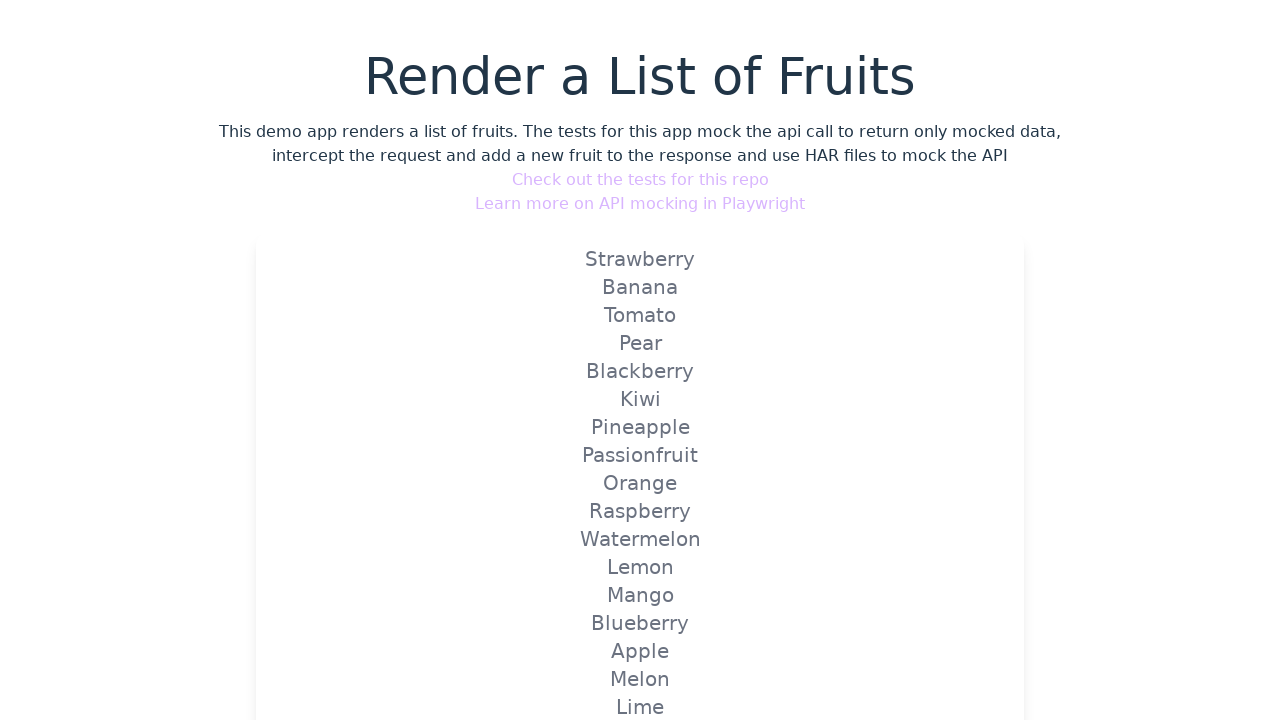